Tests that clicking Clear completed button removes completed items

Starting URL: https://demo.playwright.dev/todomvc

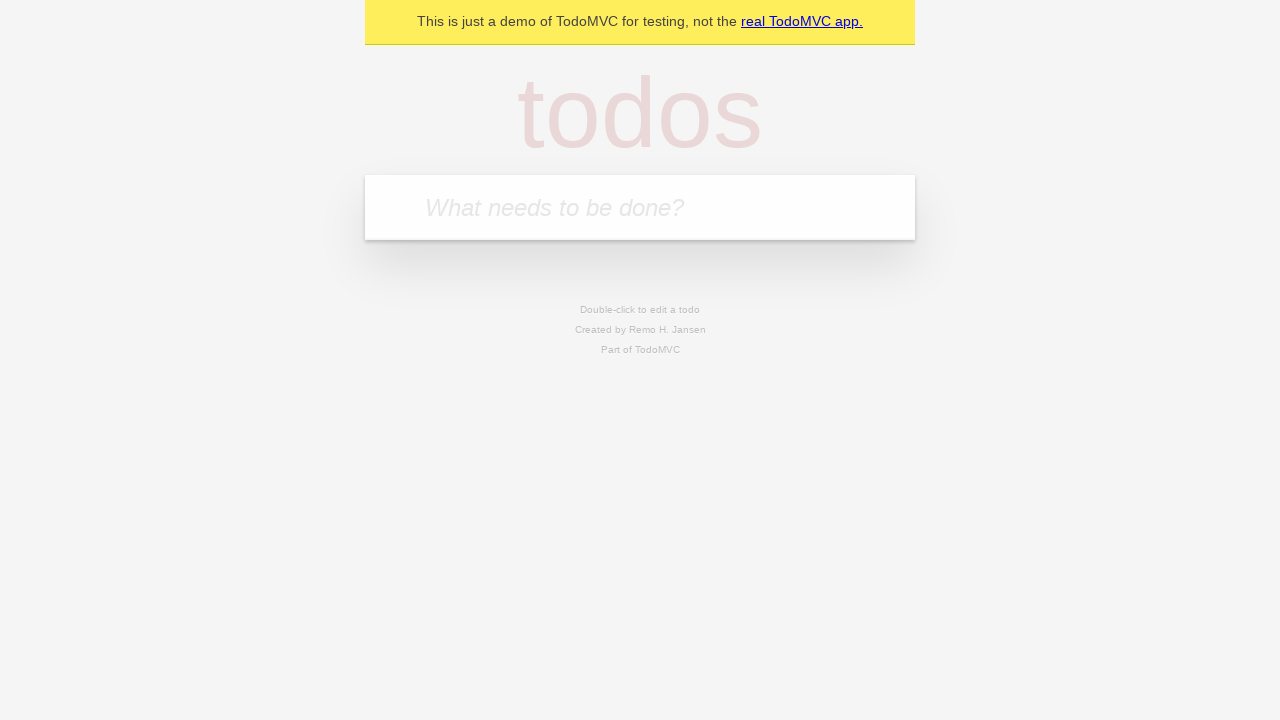

Filled todo input with 'buy some cheese' on internal:attr=[placeholder="What needs to be done?"i]
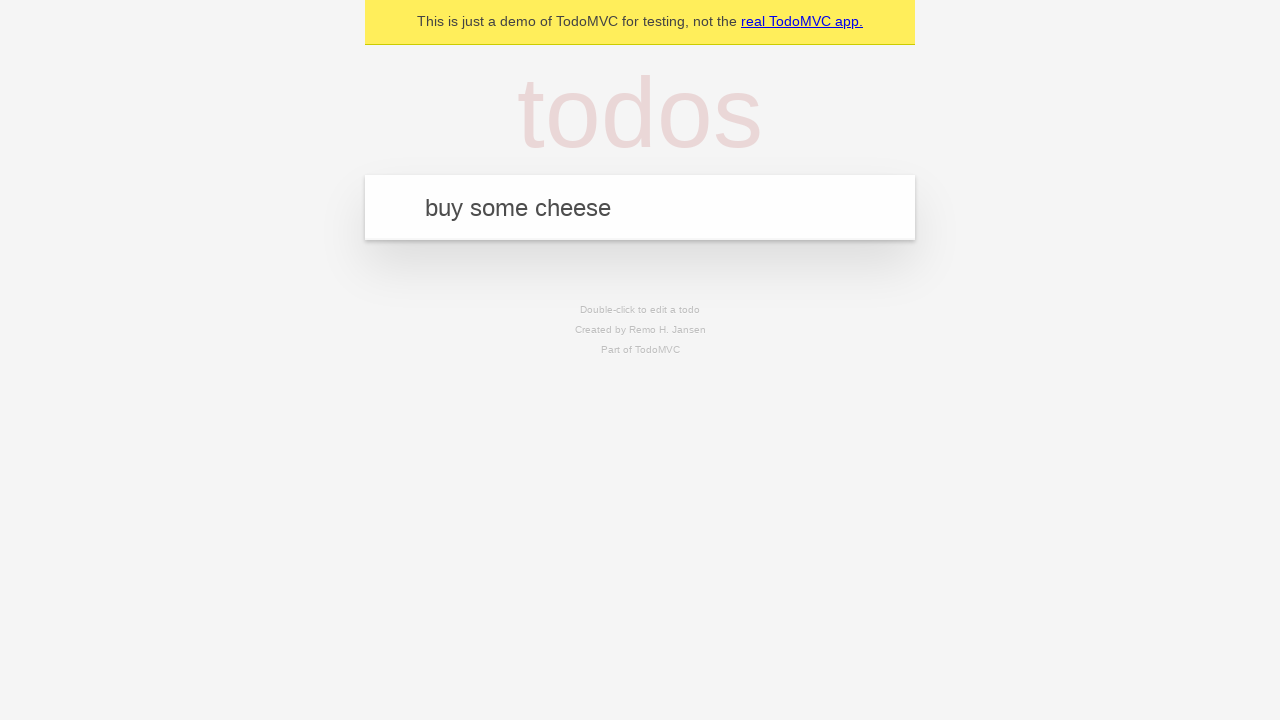

Pressed Enter to add first todo on internal:attr=[placeholder="What needs to be done?"i]
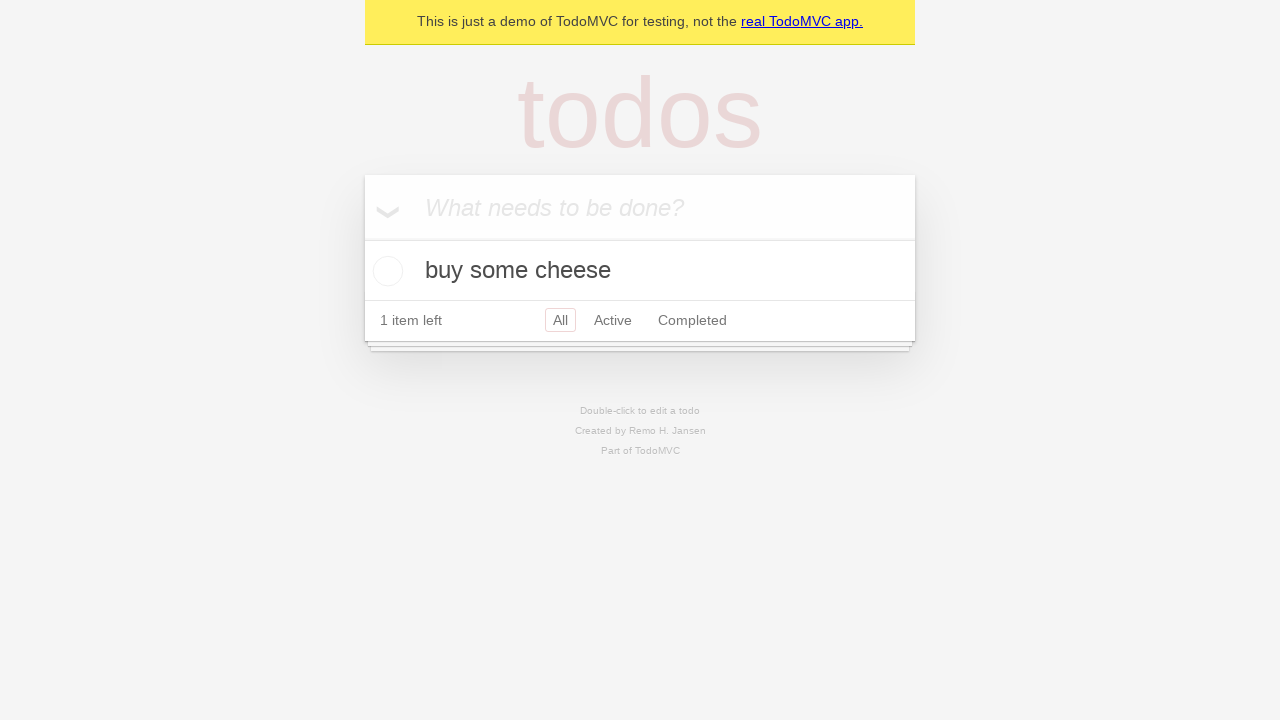

Filled todo input with 'feed the cat' on internal:attr=[placeholder="What needs to be done?"i]
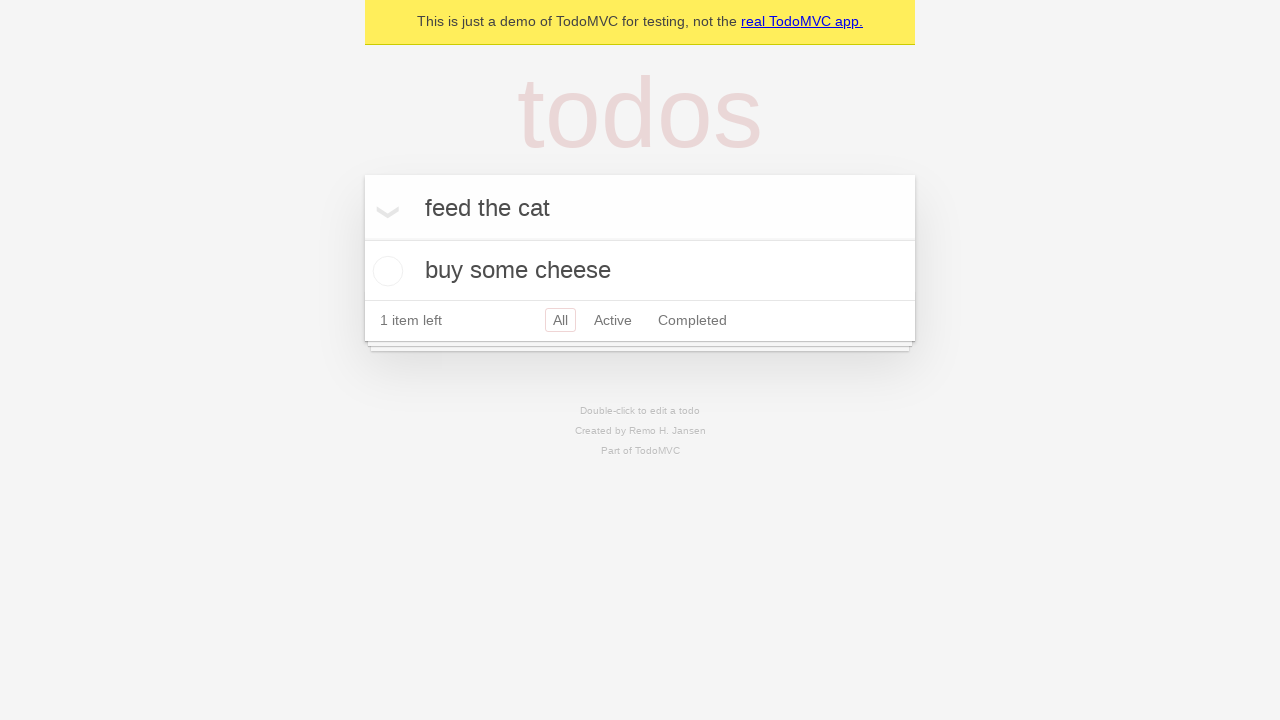

Pressed Enter to add second todo on internal:attr=[placeholder="What needs to be done?"i]
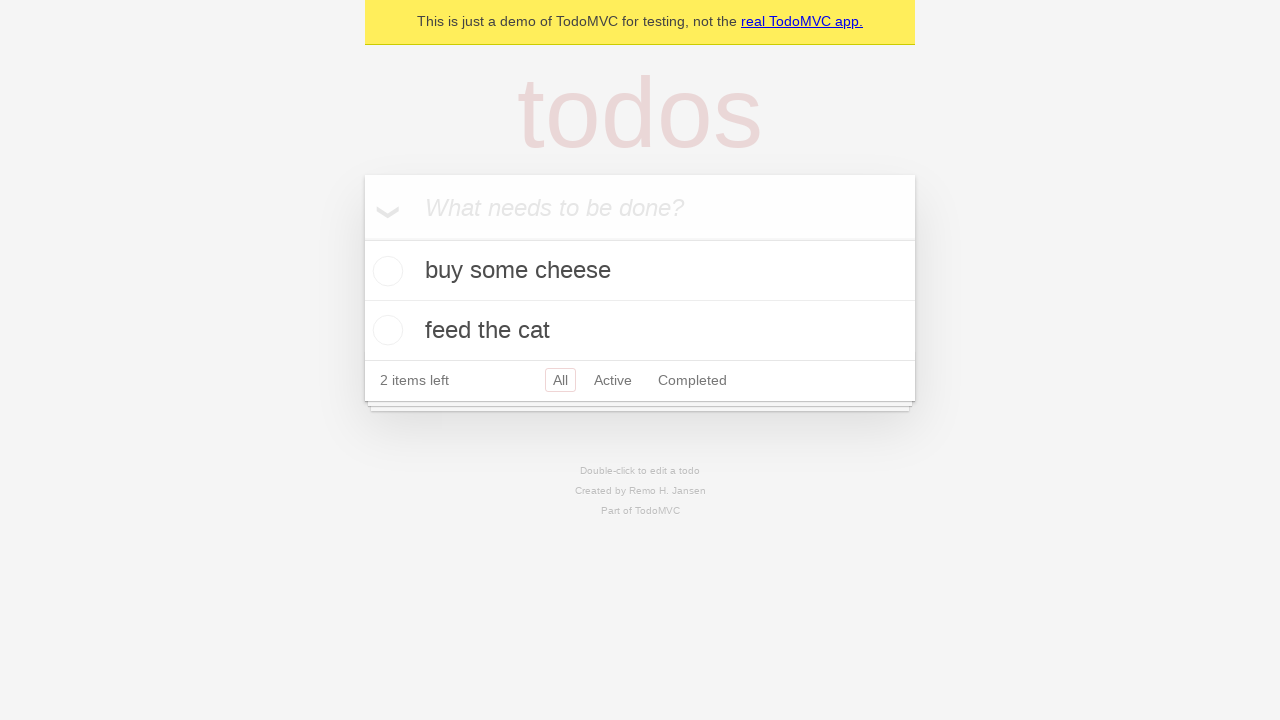

Filled todo input with 'book a doctors appointment' on internal:attr=[placeholder="What needs to be done?"i]
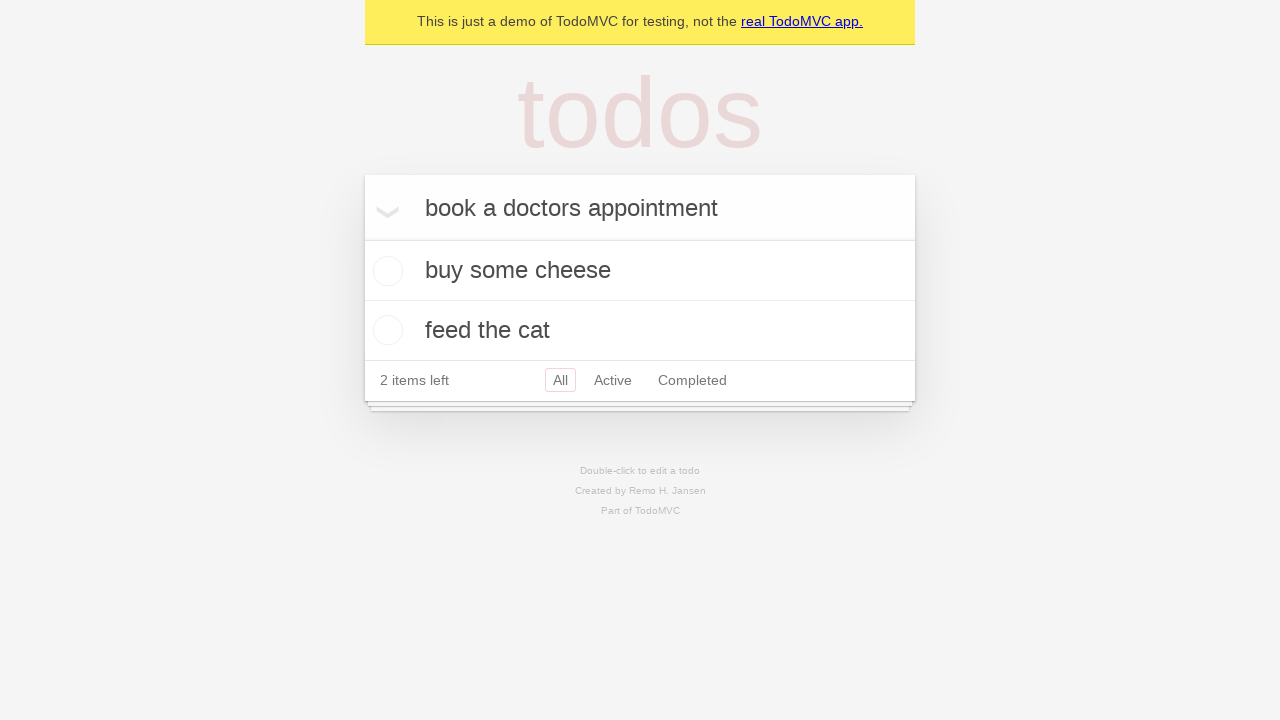

Pressed Enter to add third todo on internal:attr=[placeholder="What needs to be done?"i]
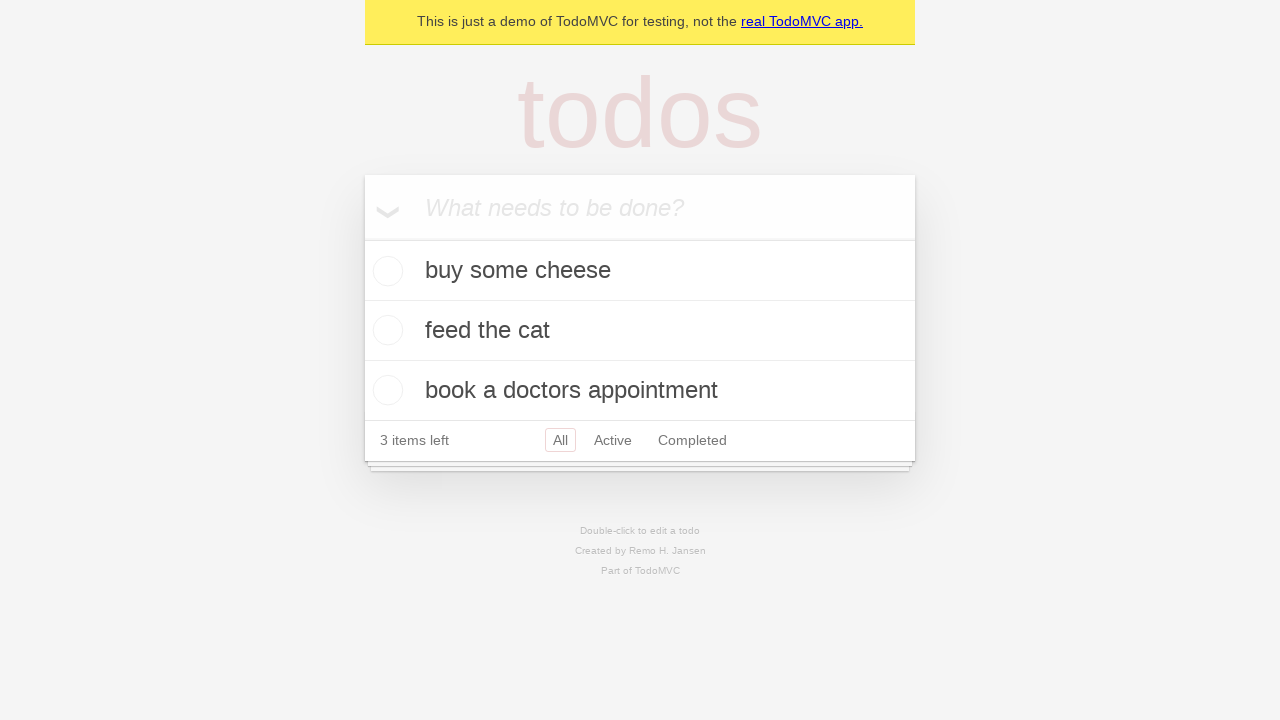

Checked the second todo item to mark it as completed at (385, 330) on internal:testid=[data-testid="todo-item"s] >> nth=1 >> internal:role=checkbox
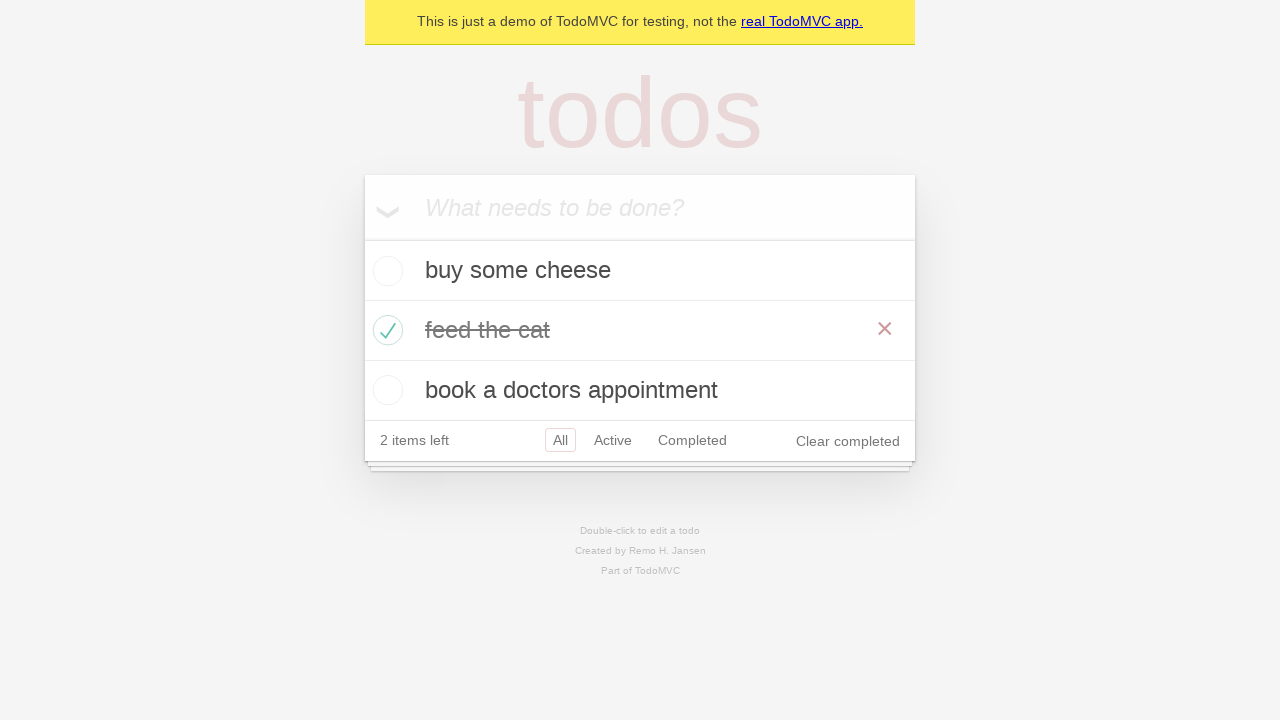

Clicked 'Clear completed' button to remove completed items at (848, 441) on internal:role=button[name="Clear completed"i]
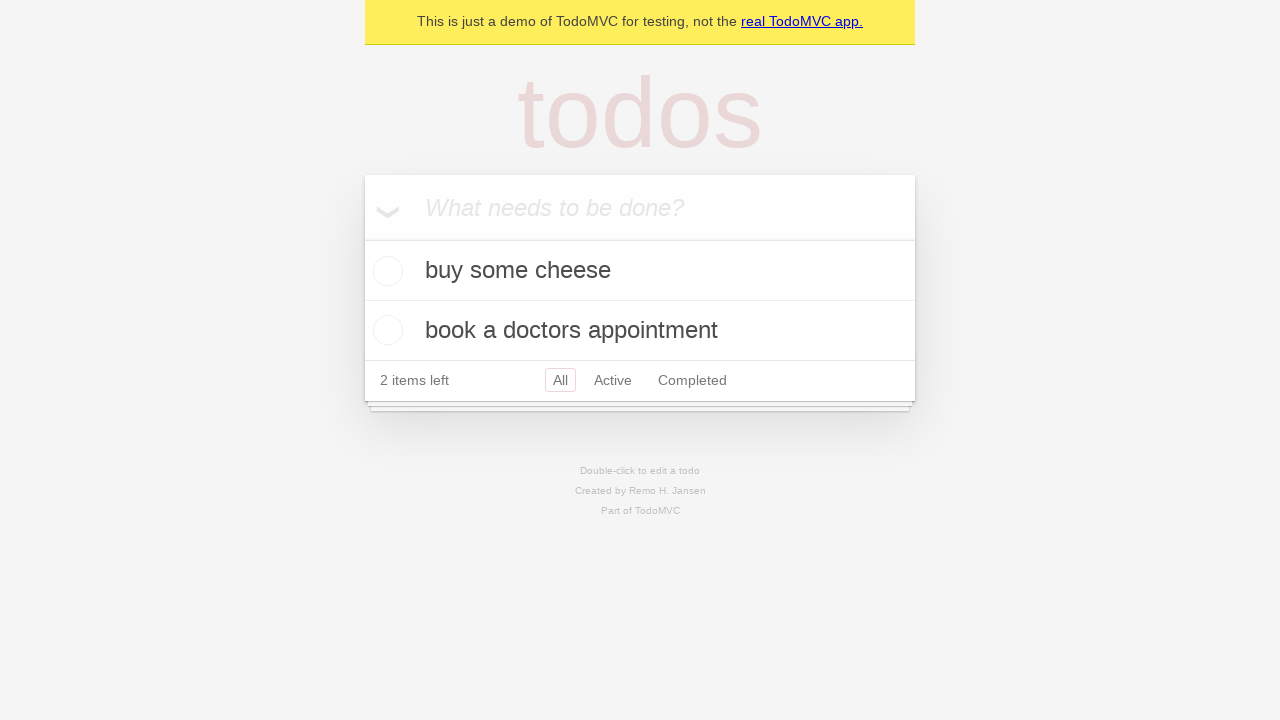

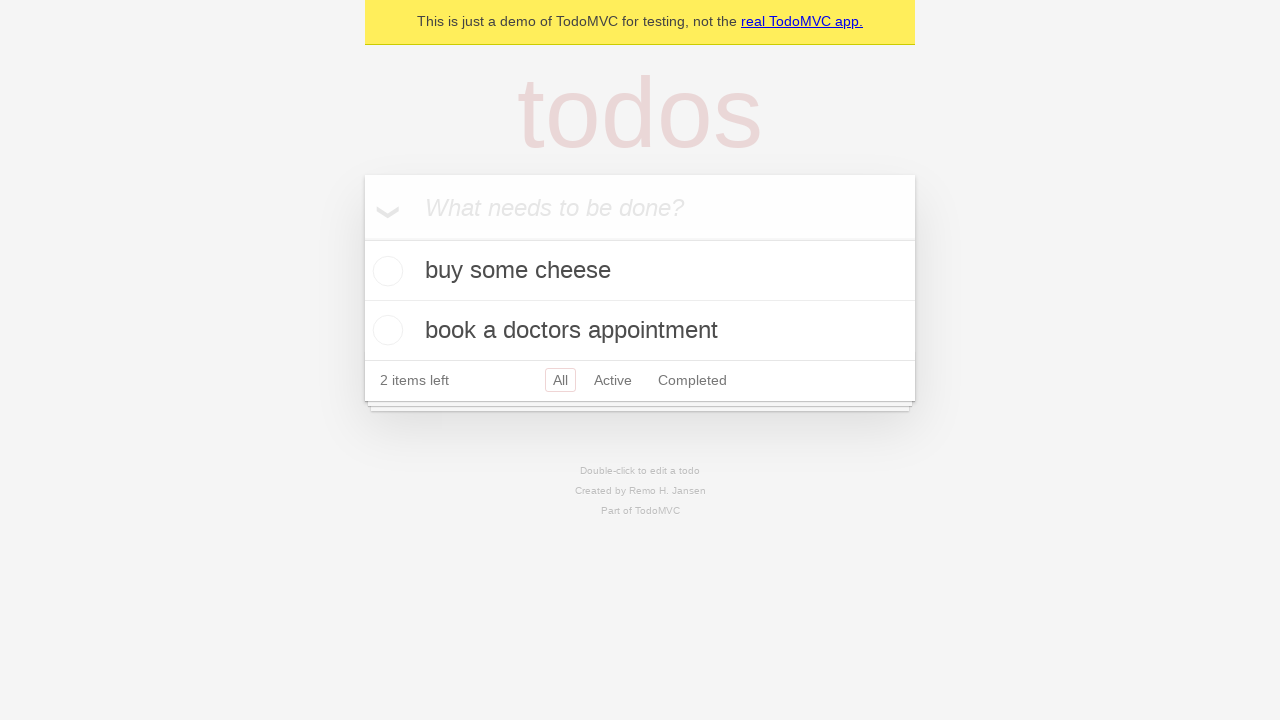